Tests a form by filling in full name, email, current address and permanent address fields with sample data

Starting URL: https://demoqa.com/text-box

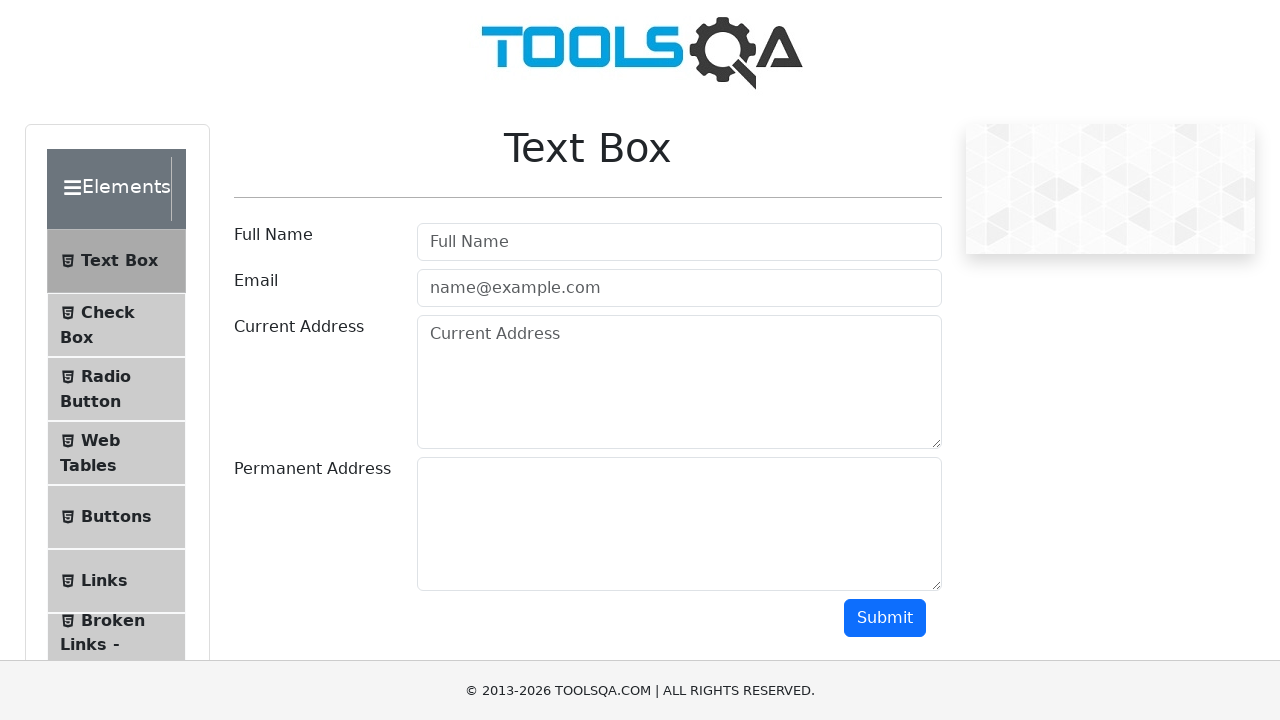

Filled full name field with 'myName' on #userName
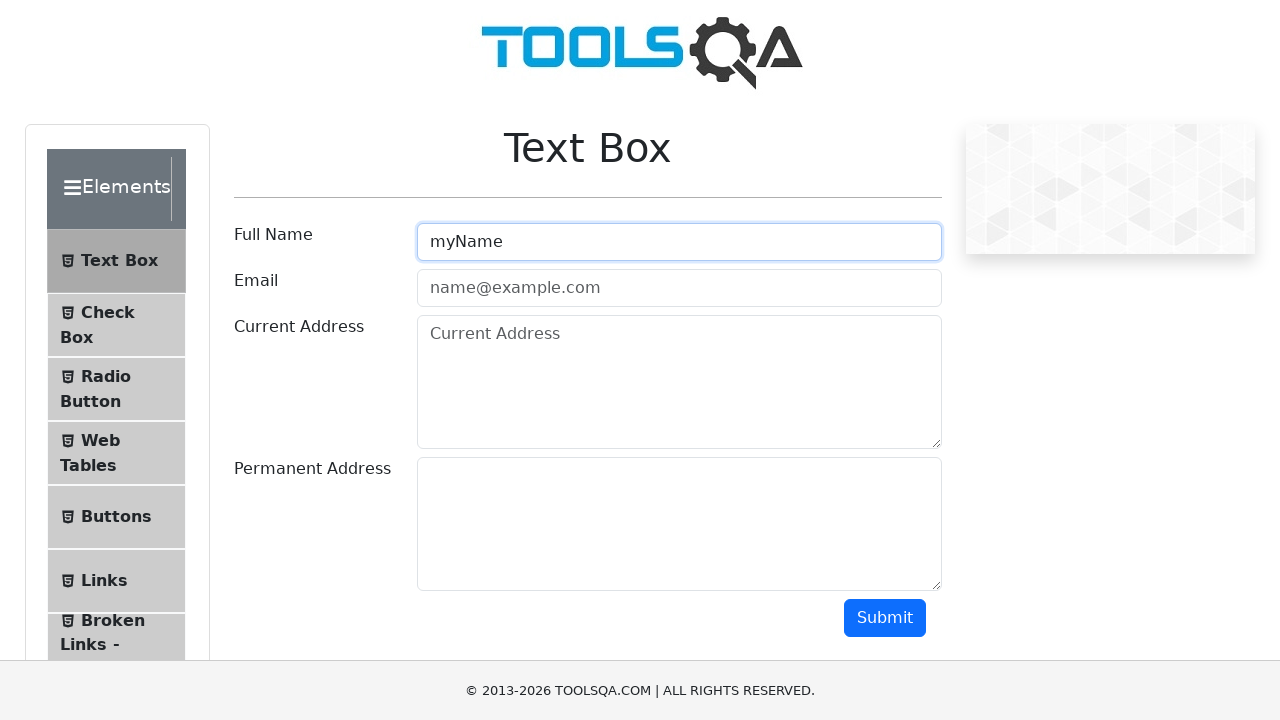

Filled email field with 'myName@mail.com' on #userEmail
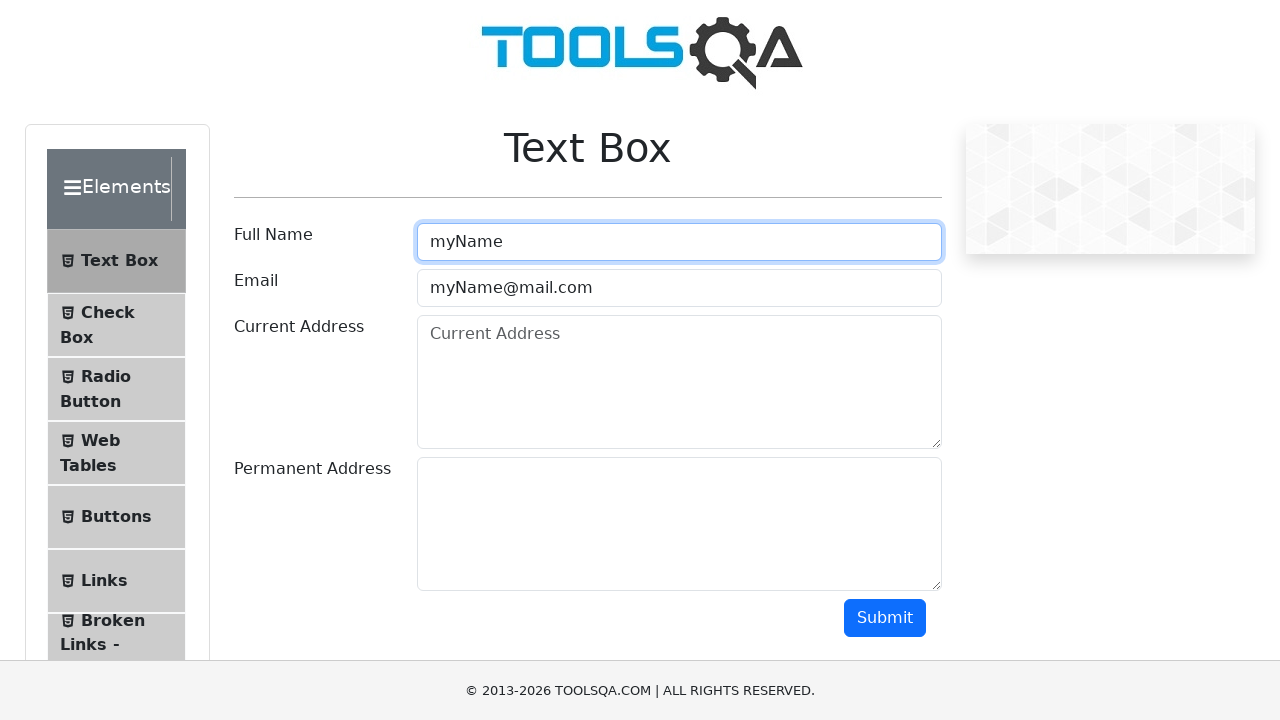

Filled current address field with 'Moscow, Russia' on #currentAddress
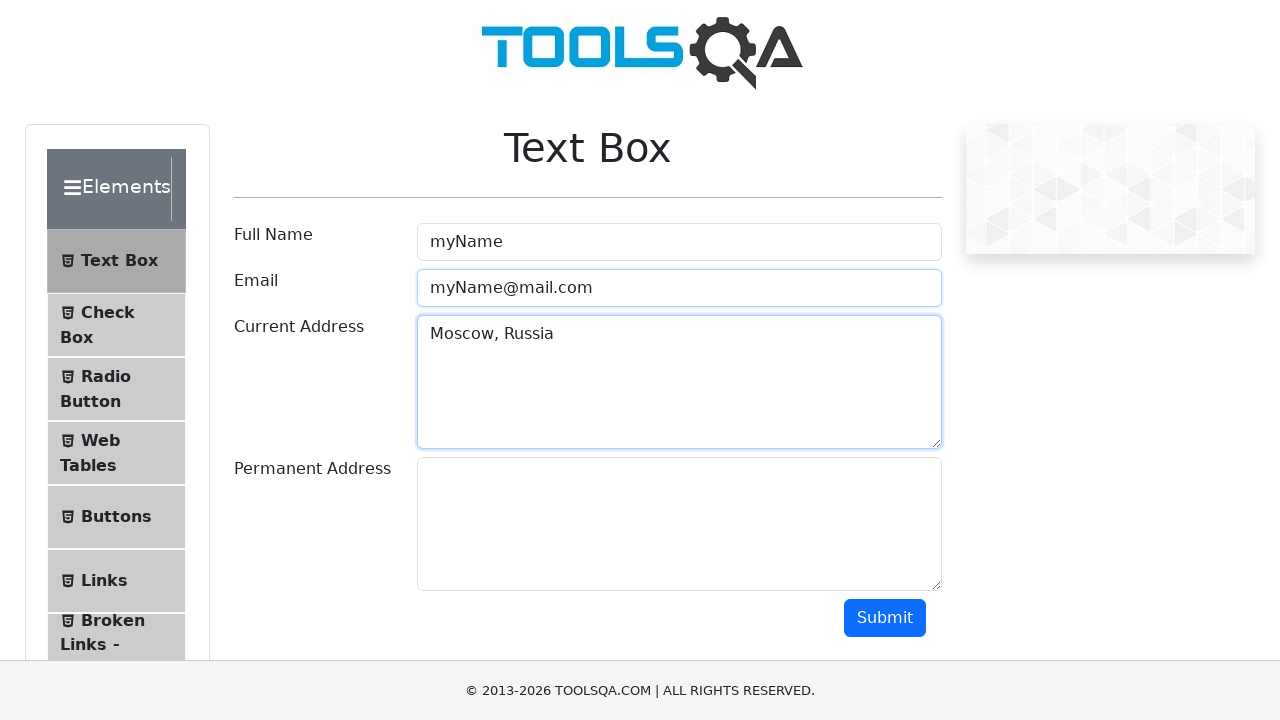

Filled permanent address field with 'Minsk, Belarus' on #permanentAddress
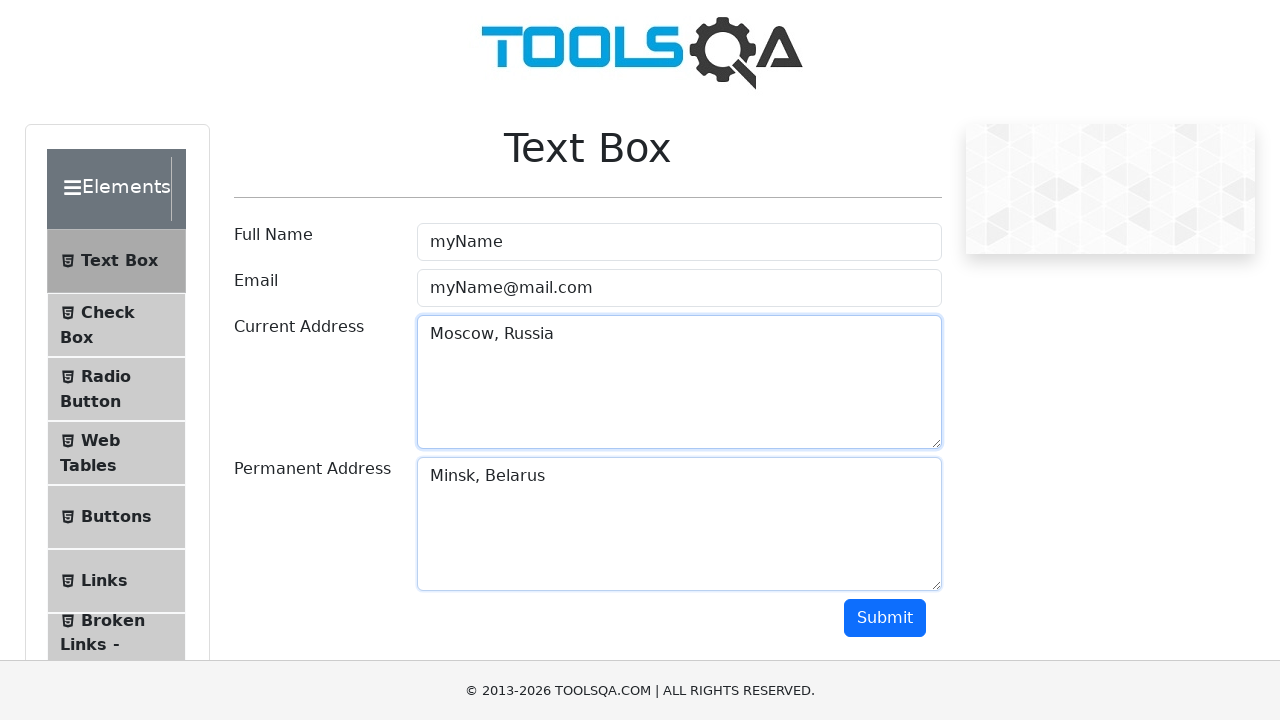

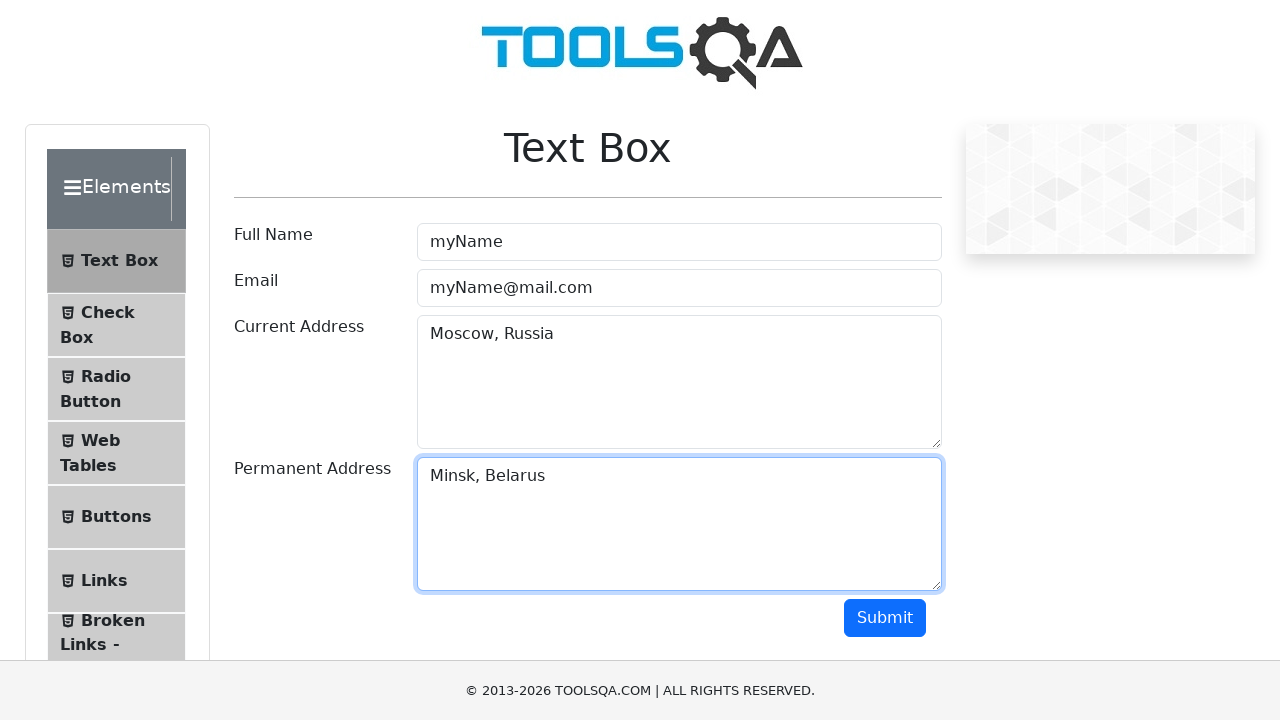